Fills out a practice form by entering personal information, selecting options, and choosing from dropdowns

Starting URL: https://www.techlistic.com/p/selenium-practice-form.html

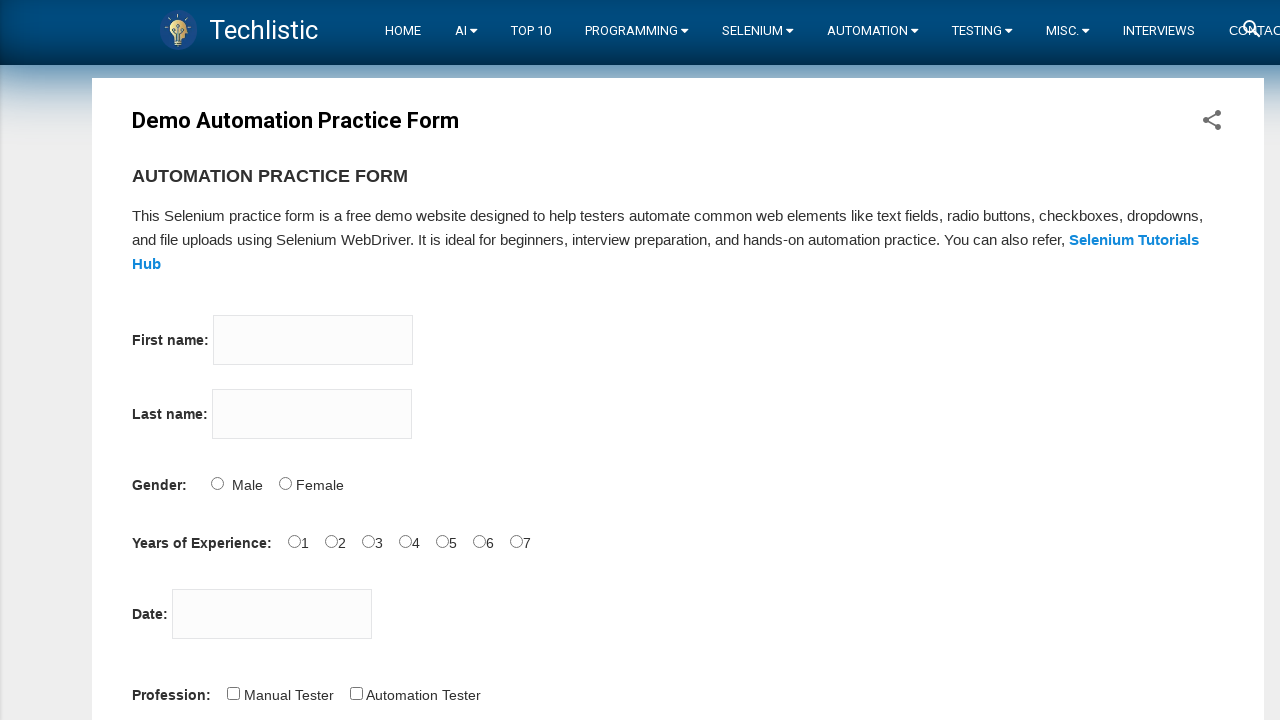

Filled first name field with 'akshay' on input[name='firstname']
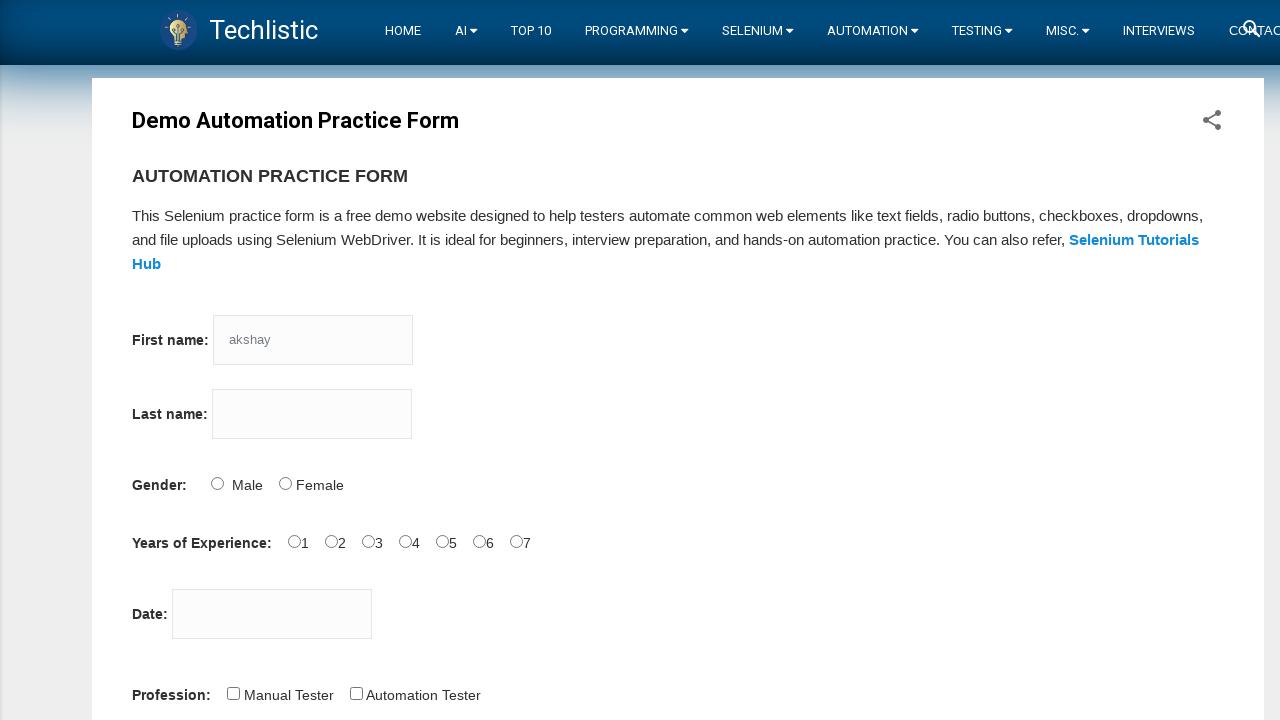

Filled last name field with 'ka' on input[name='lastname']
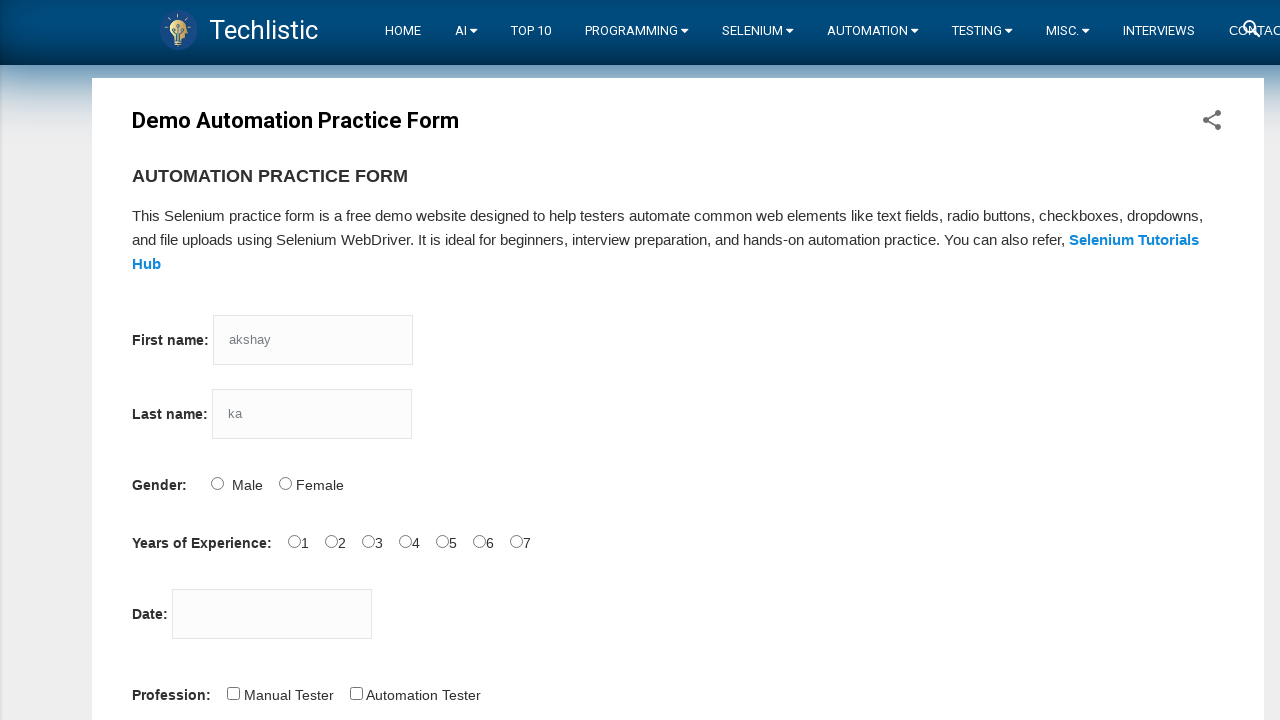

Selected Male gender option at (217, 483) on input#sex-0
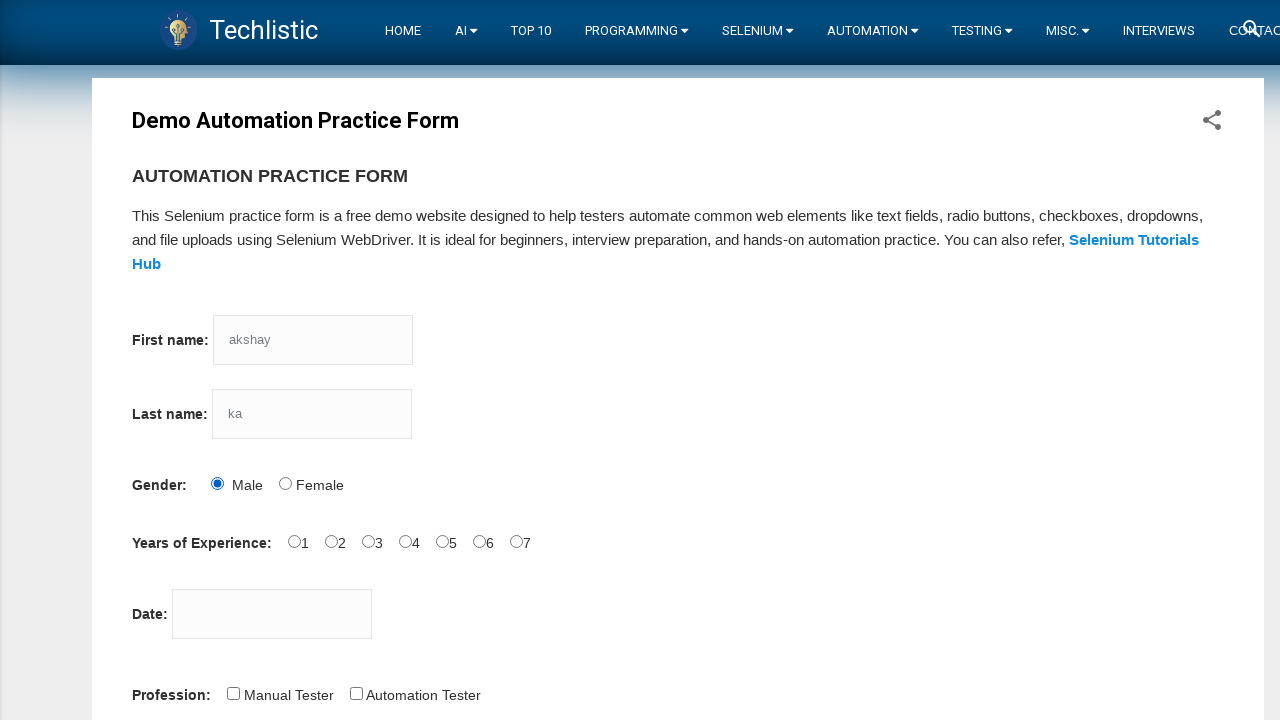

Selected 3 years of experience at (368, 541) on input#exp-2
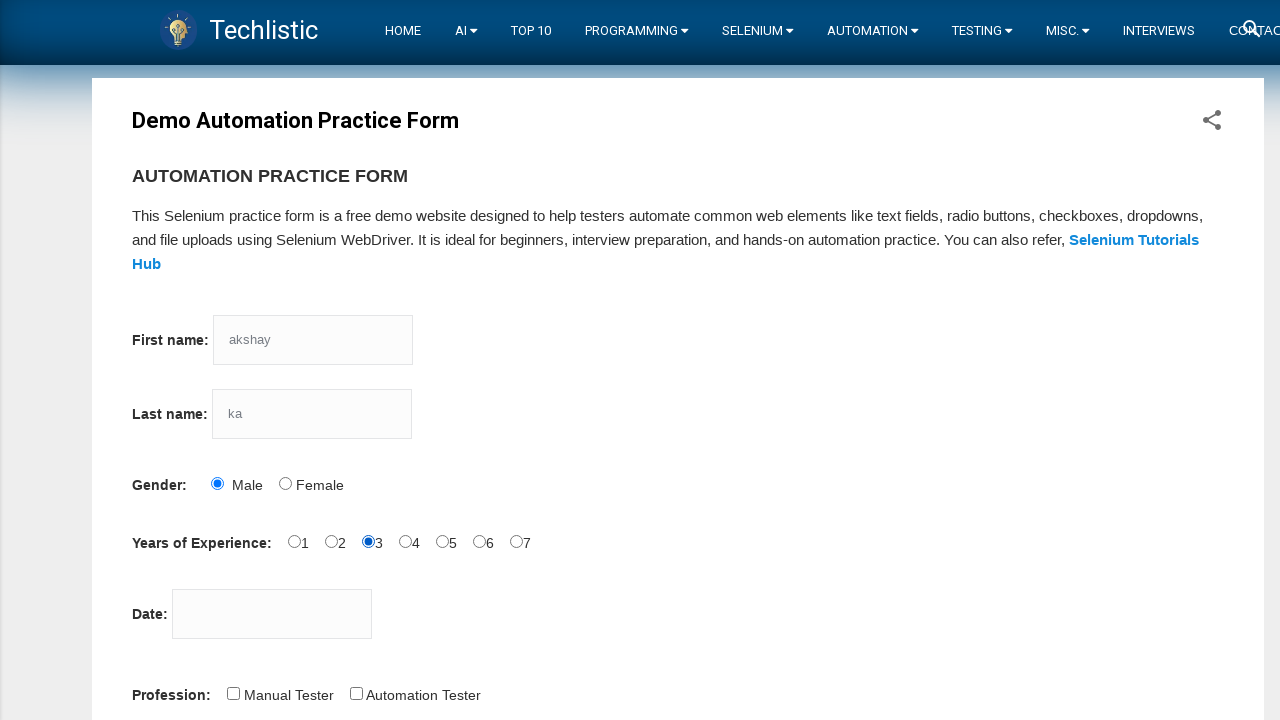

Filled date field with '22/05/1976' on input#datepicker
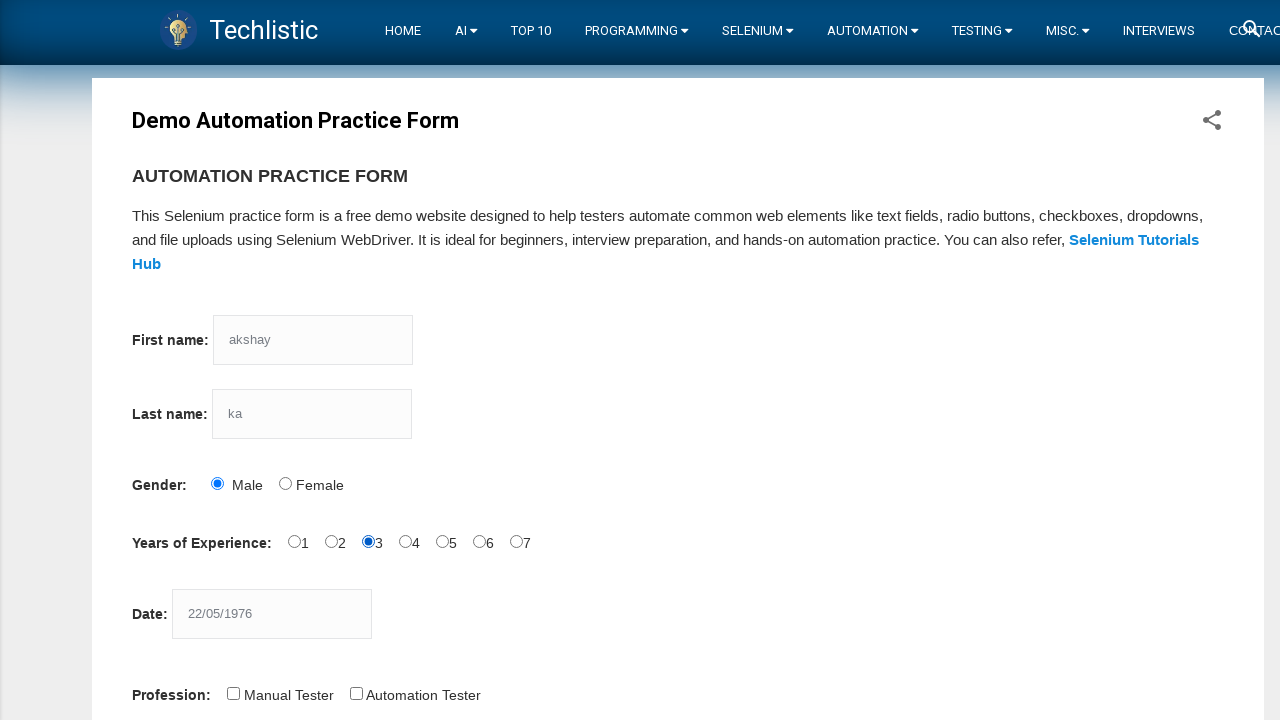

Selected Automation Tester profession at (356, 693) on input#profession-1
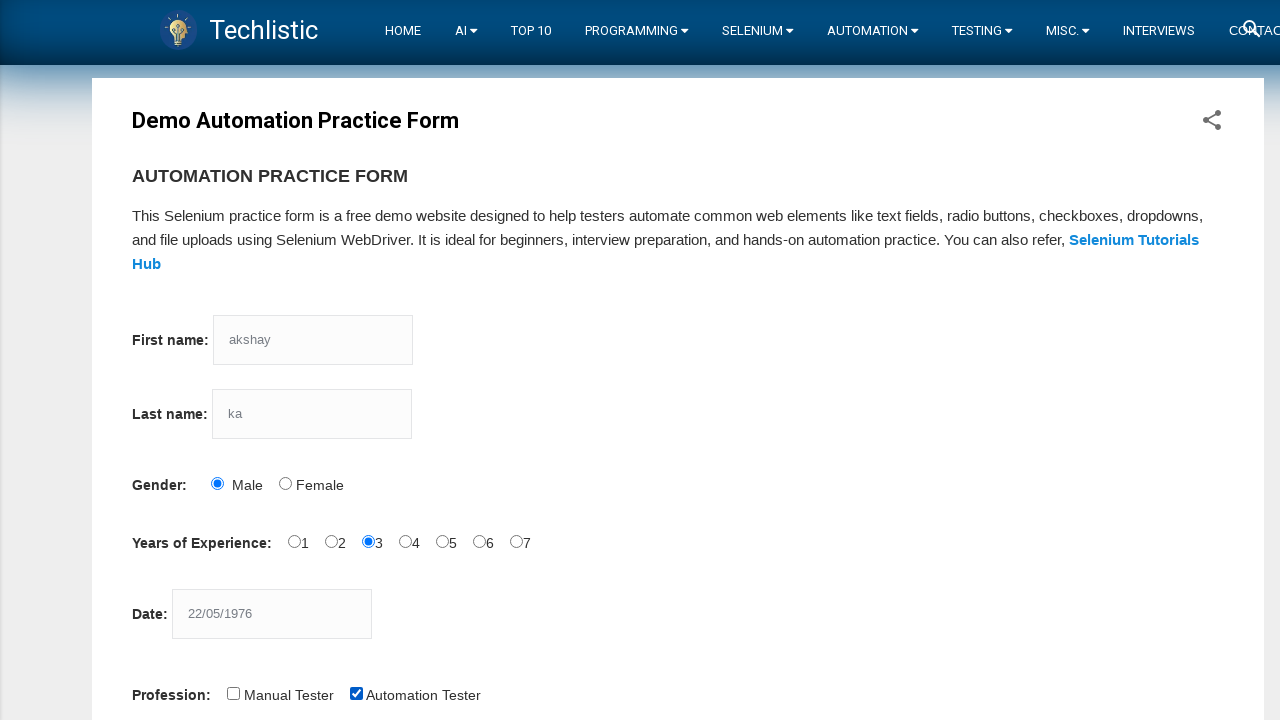

Selected Selenium Webdriver tool at (446, 360) on input#tool-2
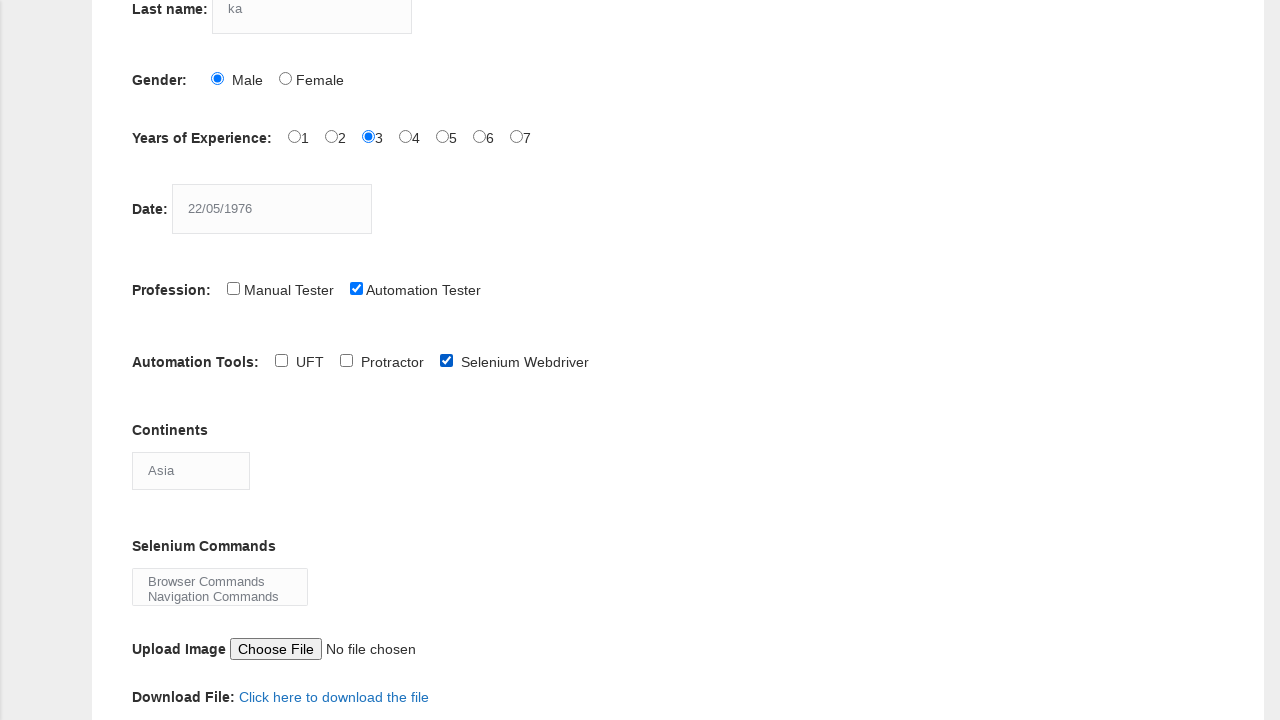

Selected QTP tool at (346, 360) on input#tool-1
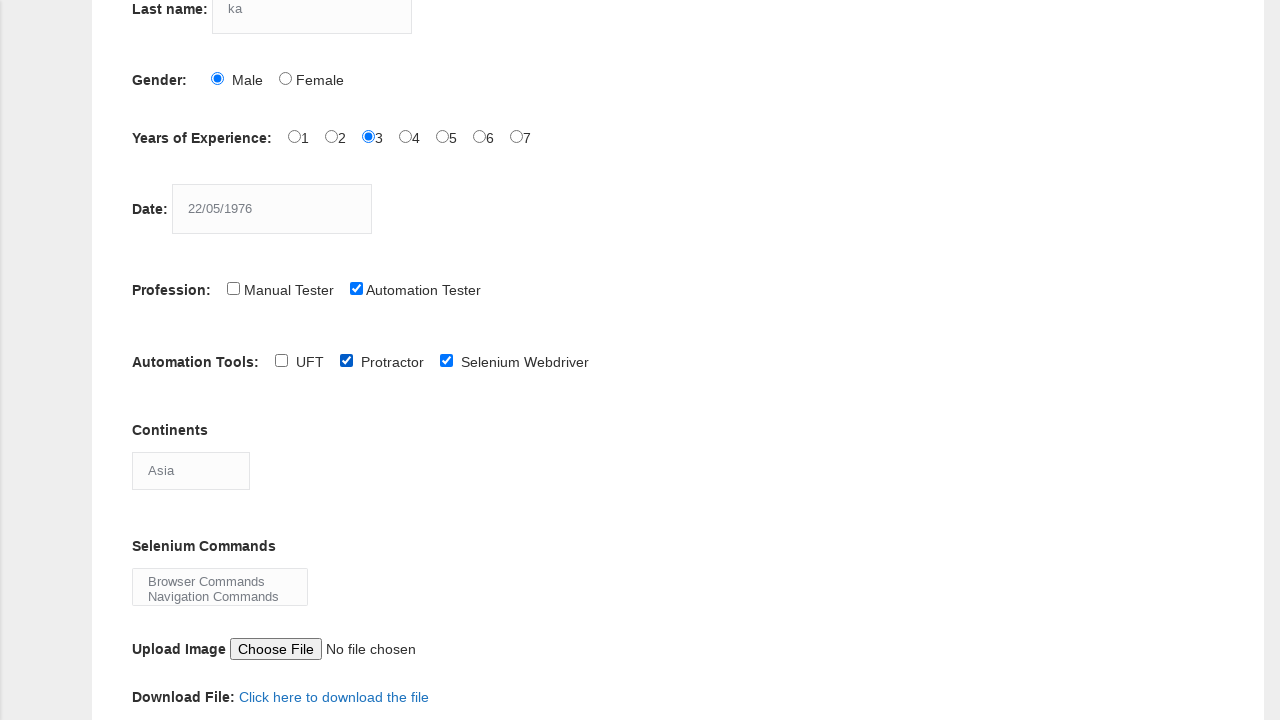

Selected continent from dropdown by index 4 on select#continents
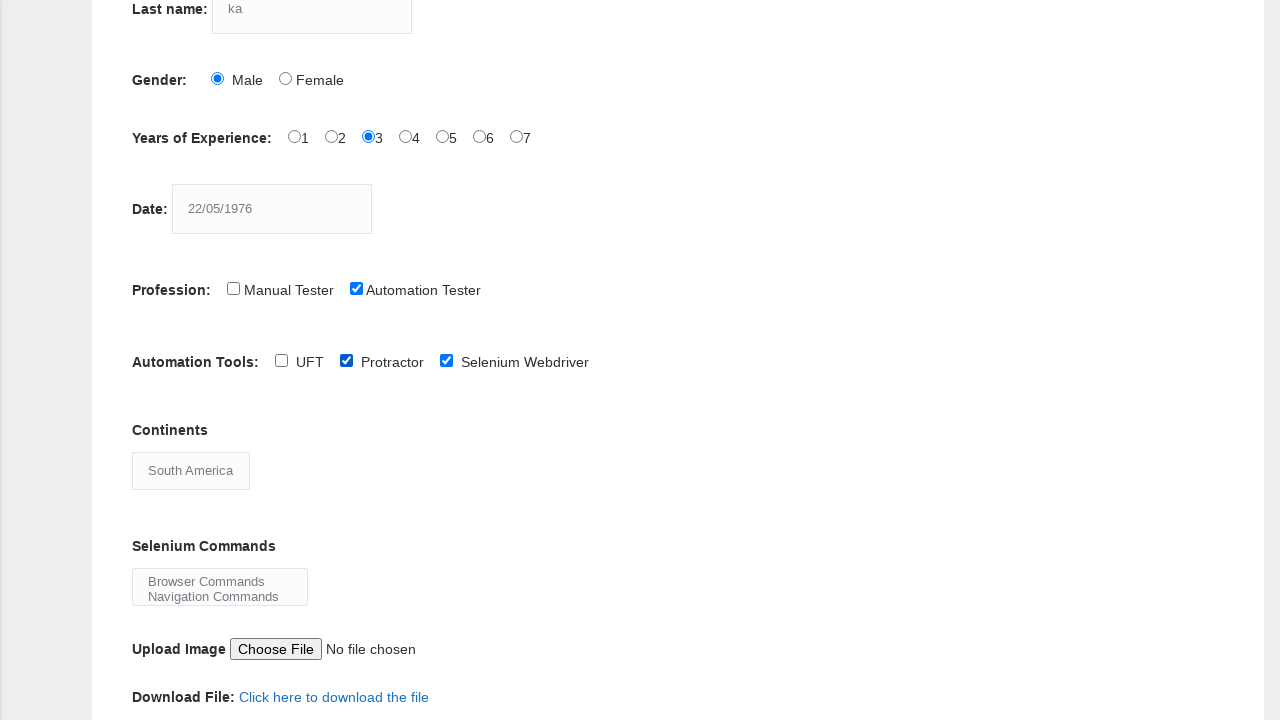

Selected 'WebElement Commands' from Selenium commands dropdown on select#selenium_commands
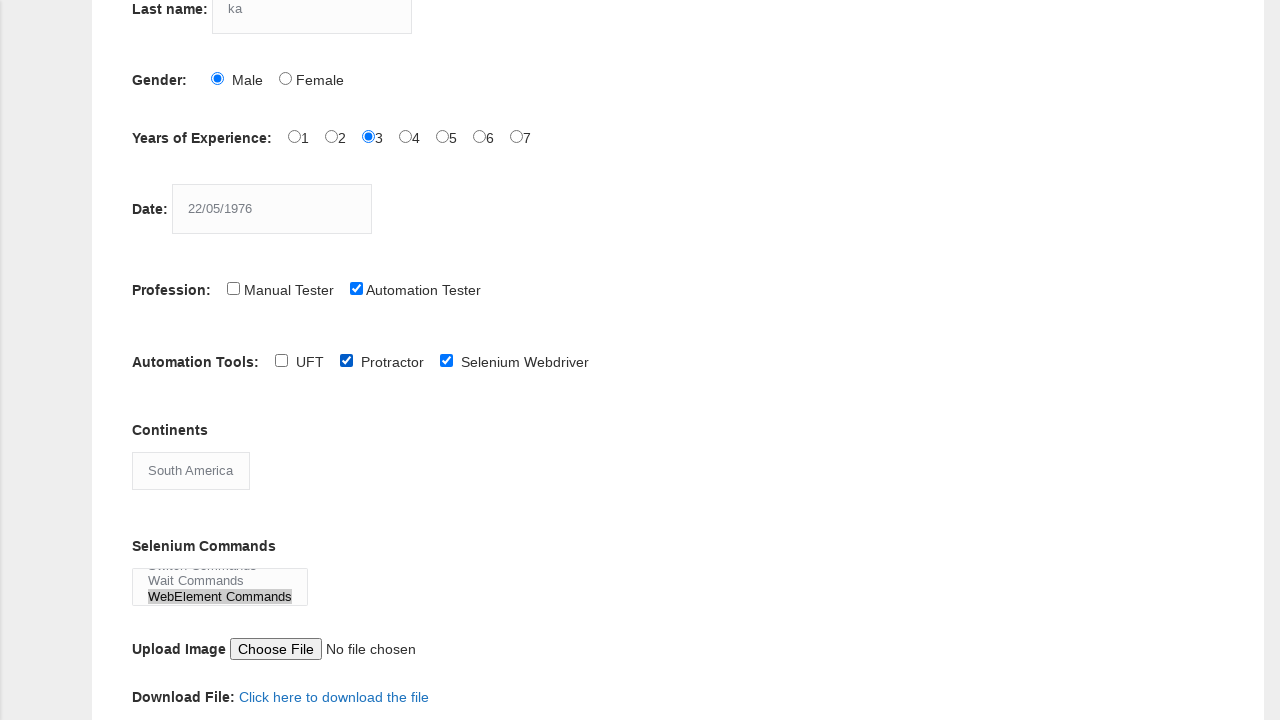

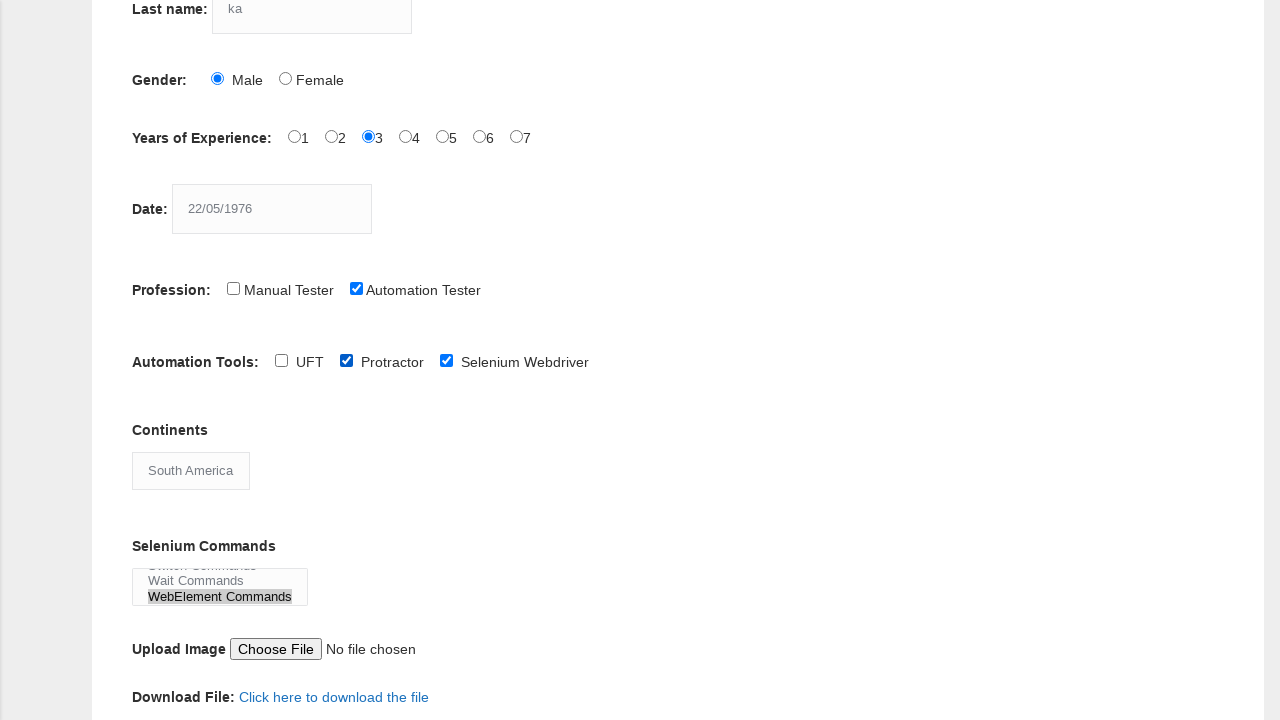